Opens the demo store homepage, clicks on the Samsung Galaxy S6 product, and verifies the product page title displays correctly.

Starting URL: https://www.demoblaze.com/index.html

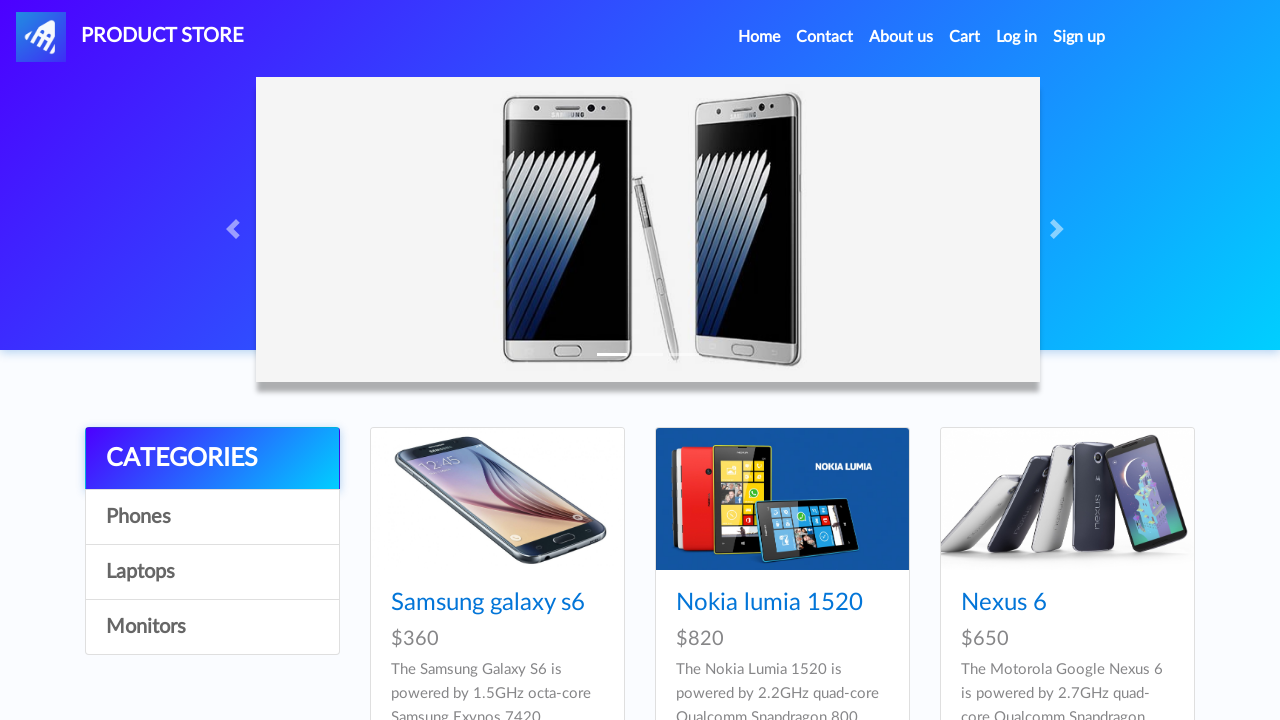

Navigated to demo store homepage
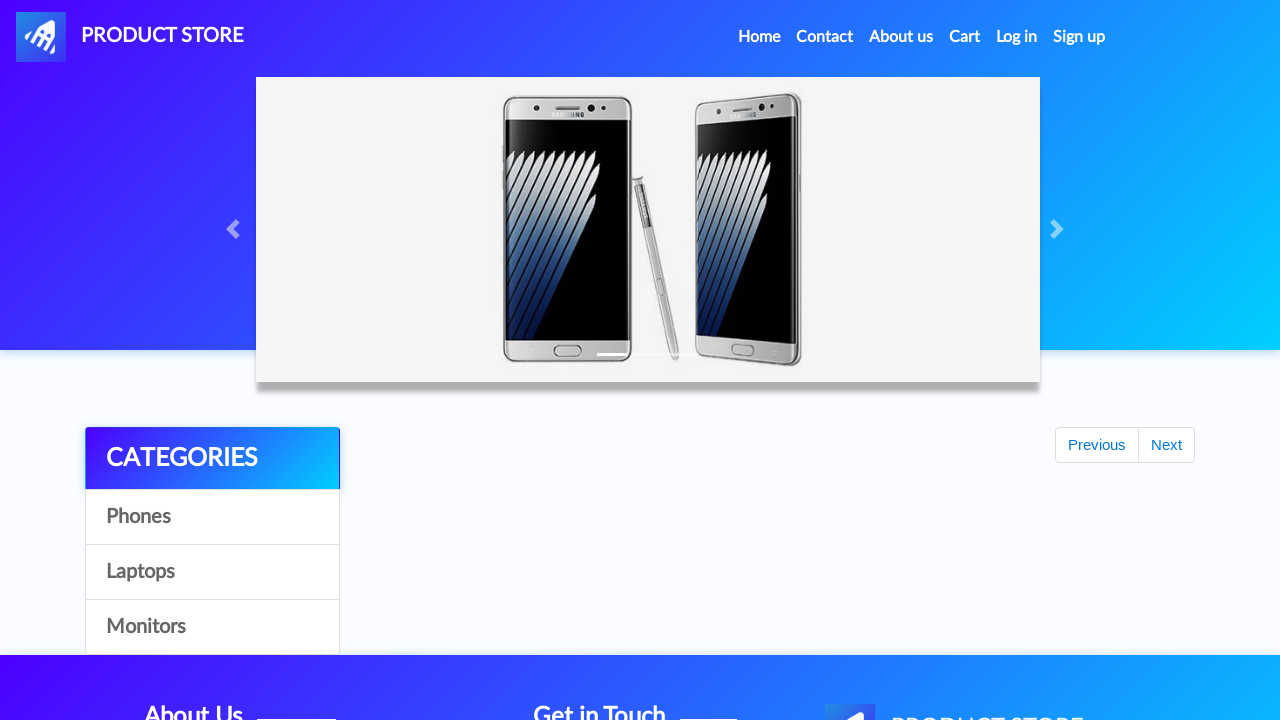

Clicked on Samsung Galaxy S6 product link at (488, 603) on xpath=//a[text()='Samsung galaxy s6']
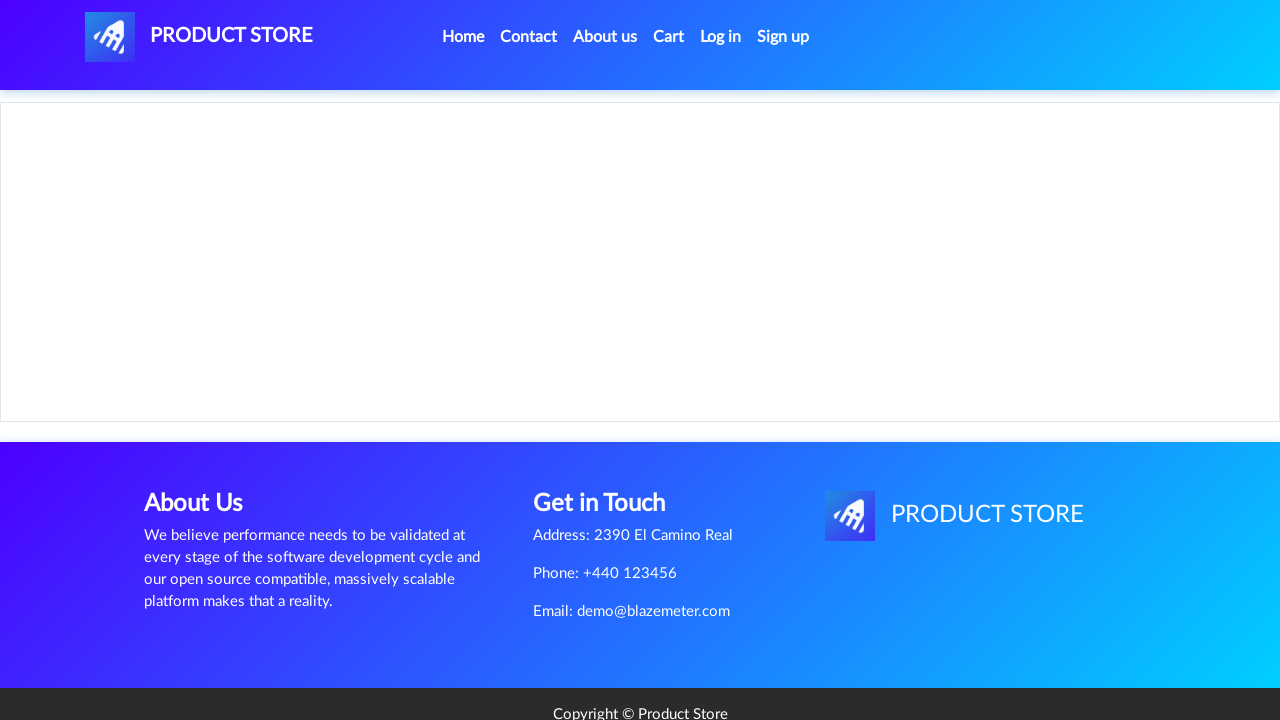

Product page loaded and h2 element is present
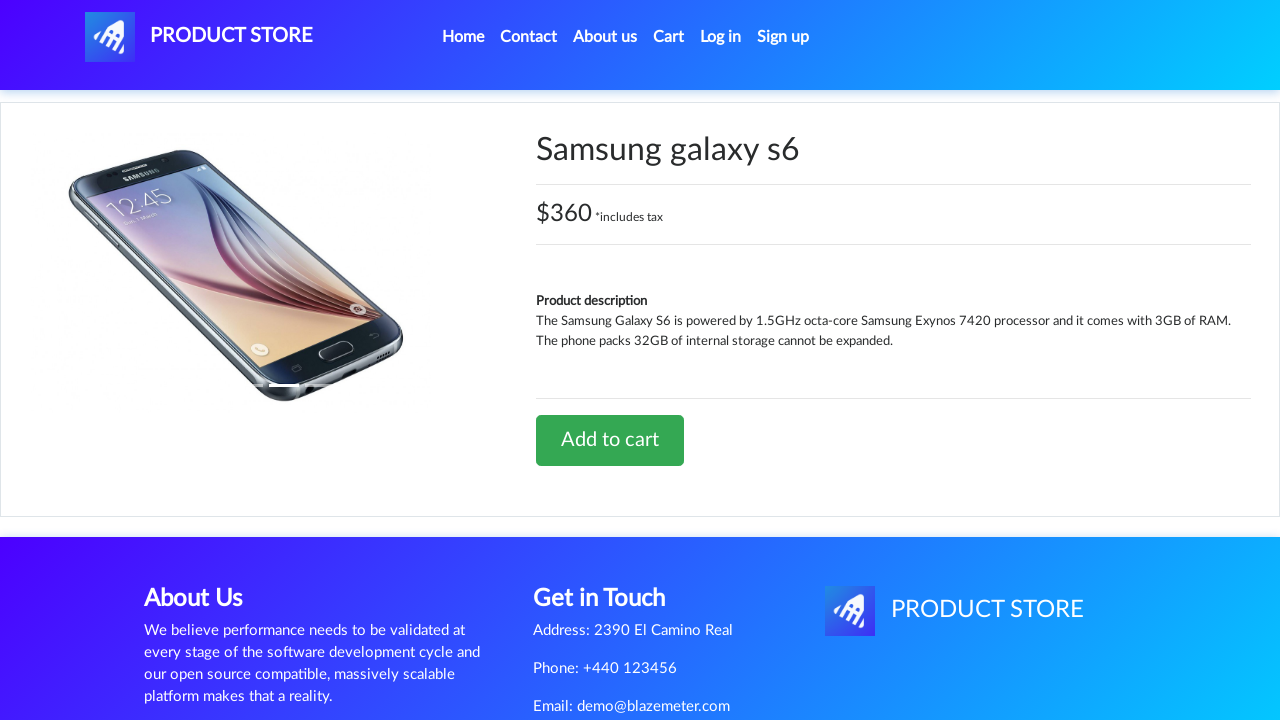

Located h2 element containing product title
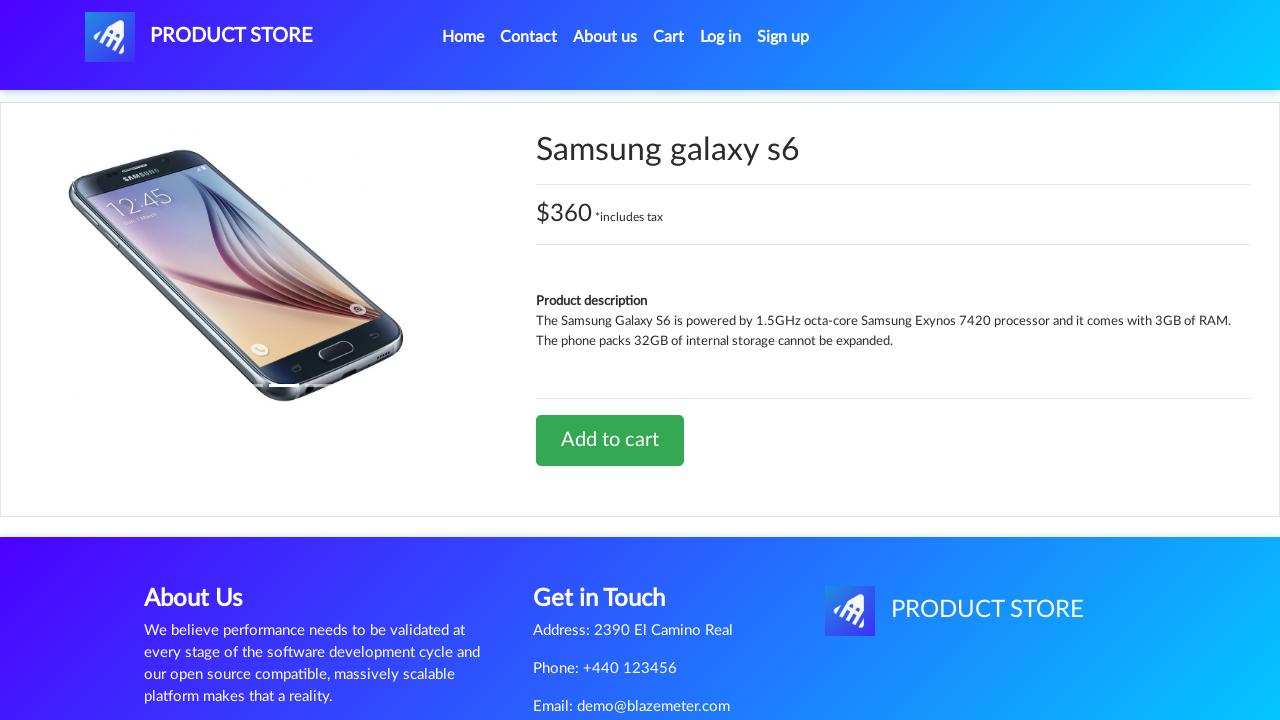

Verified product page title displays 'Samsung galaxy s6' correctly
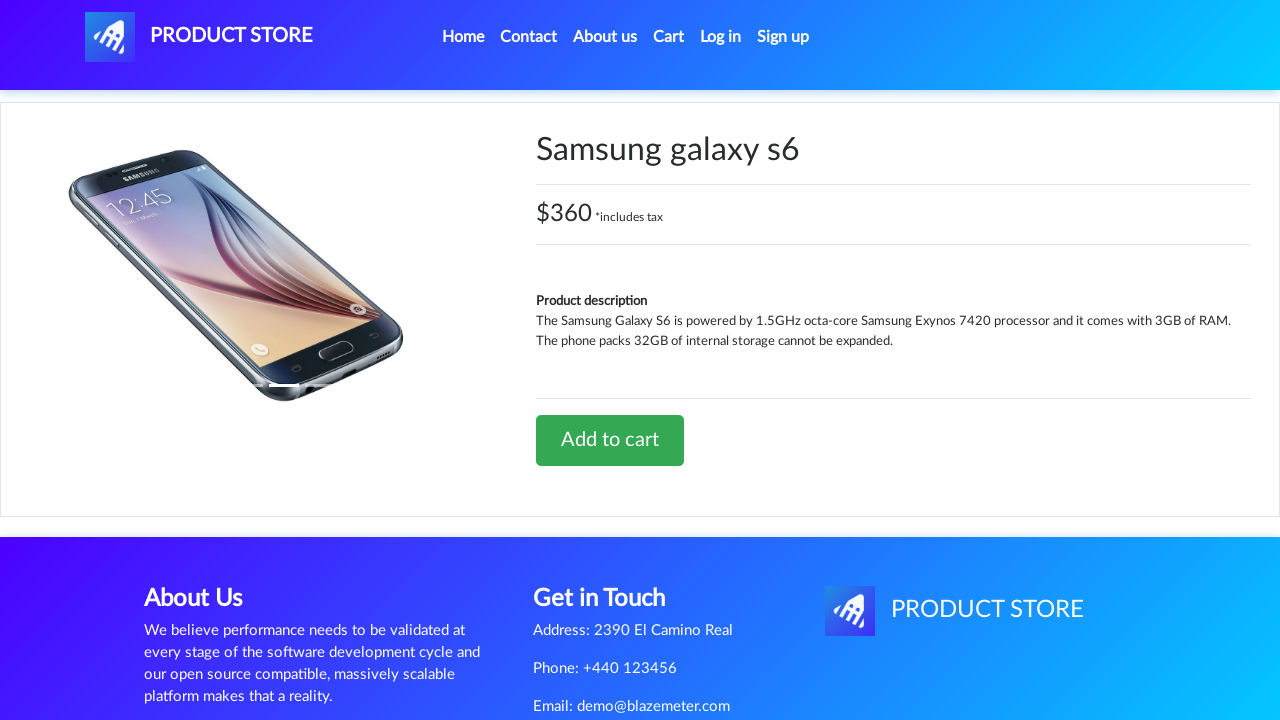

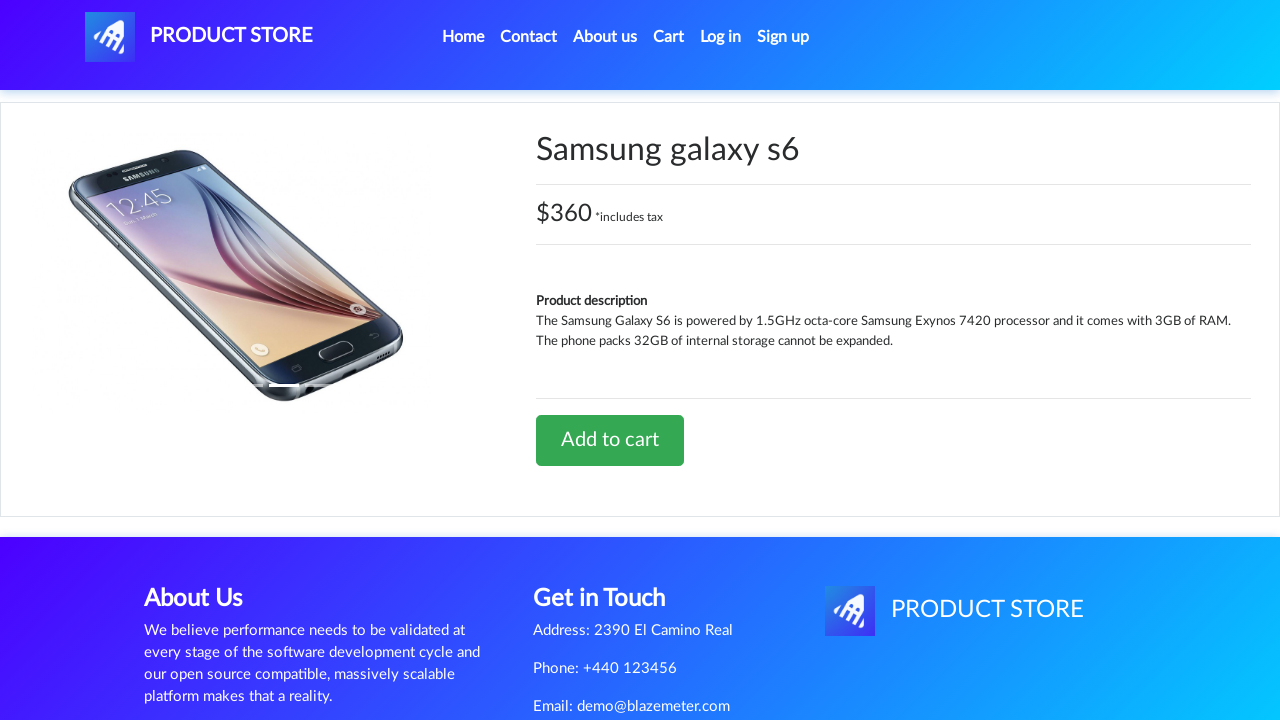